Tests a banner/contact form by filling in name and email fields on a medical website

Starting URL: https://www.medimention.com/

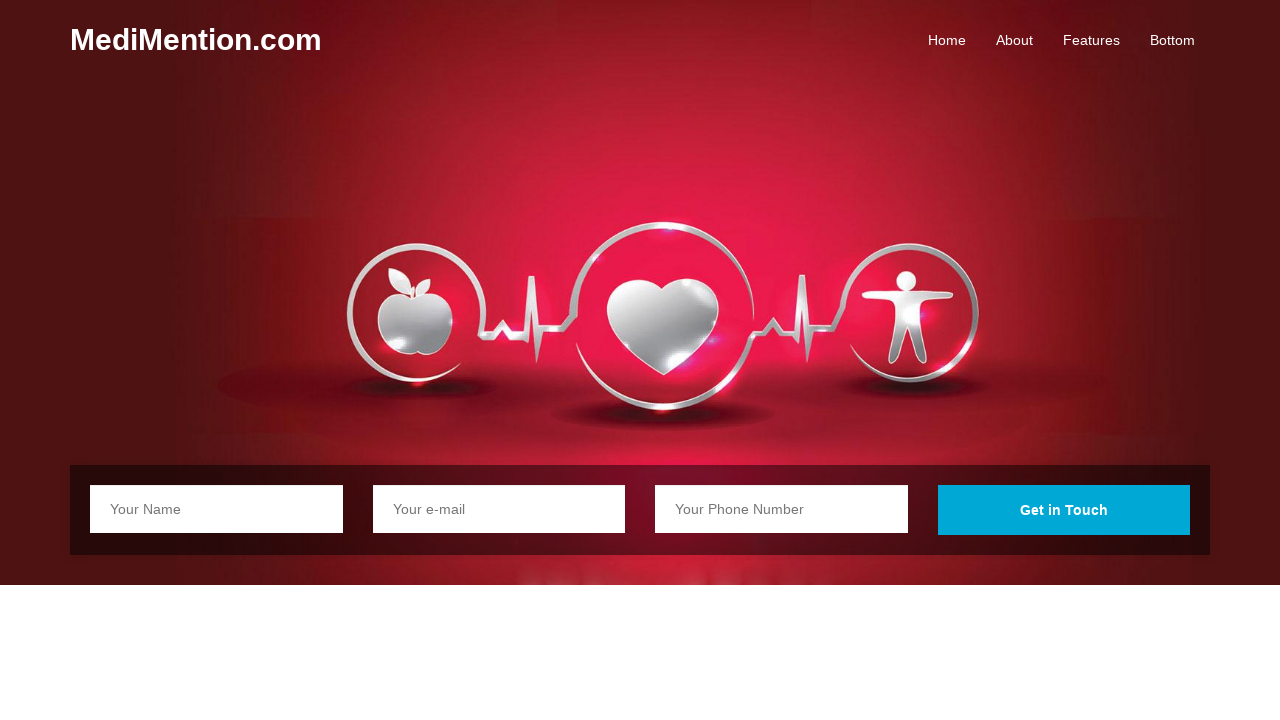

Filled name field with 'shifa' in banner contact form on input#banner-name
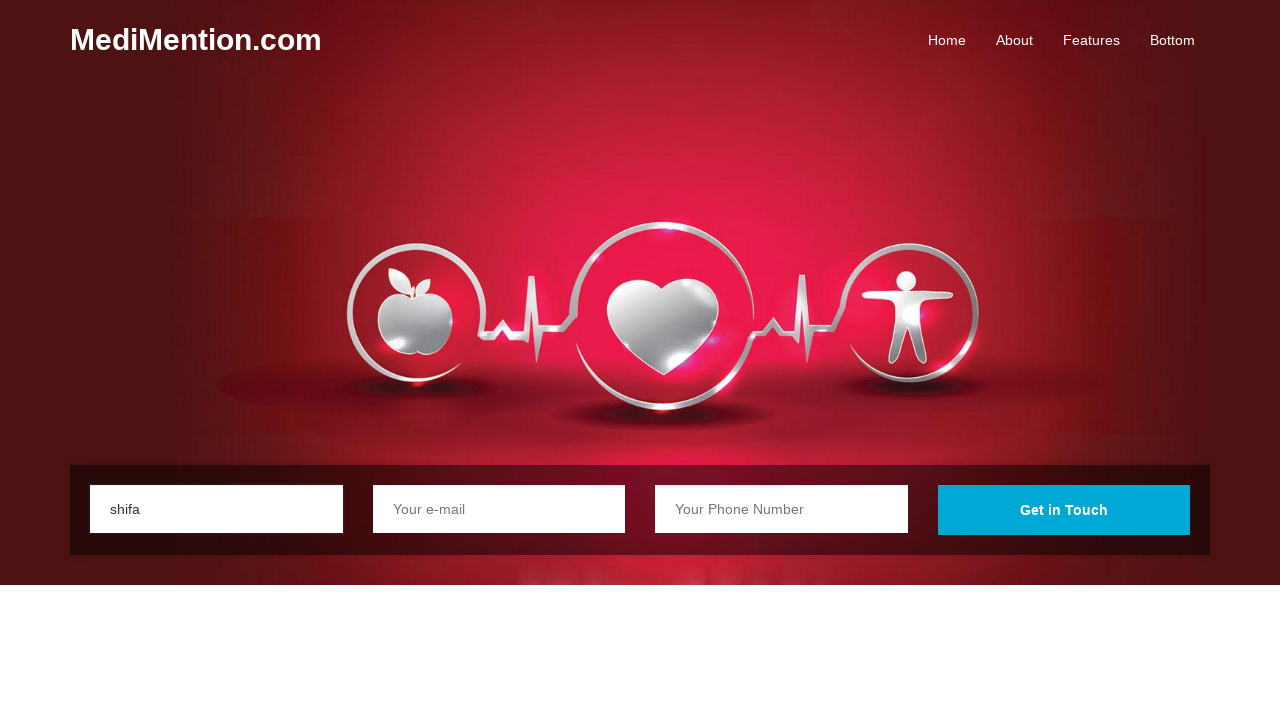

Filled email field with 'shifa@gmail.com' in banner contact form on input#banner-email
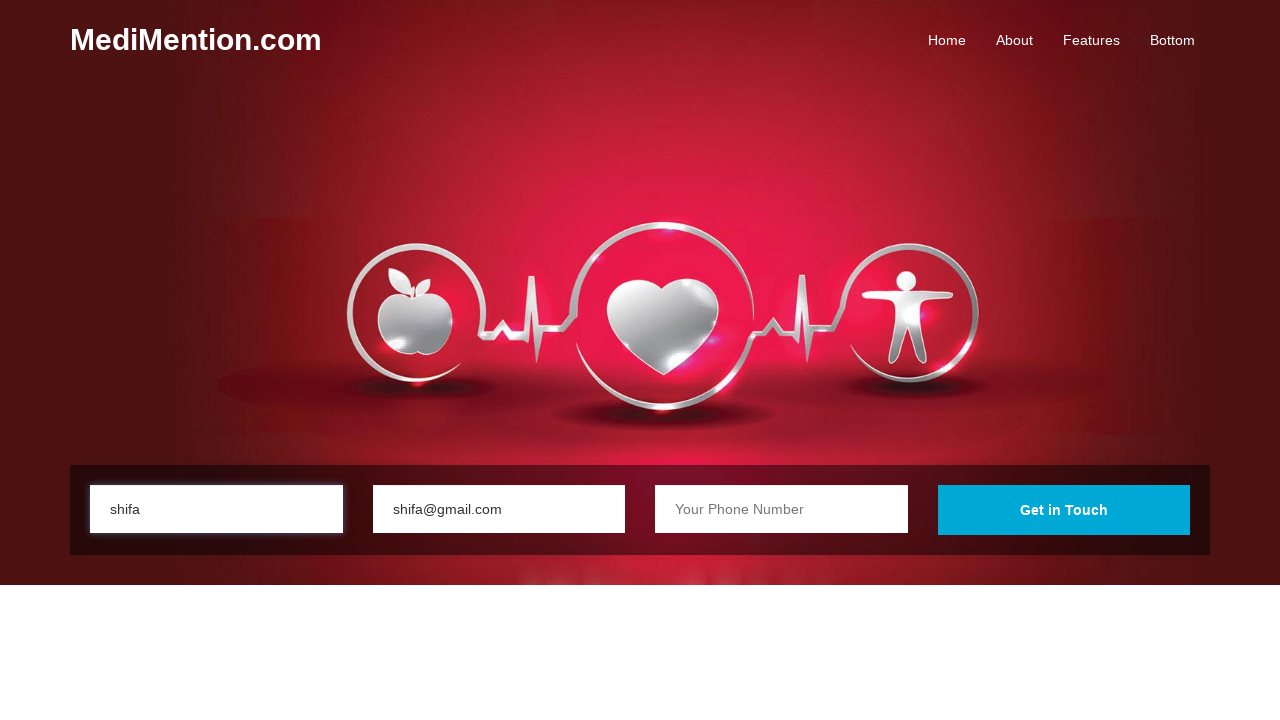

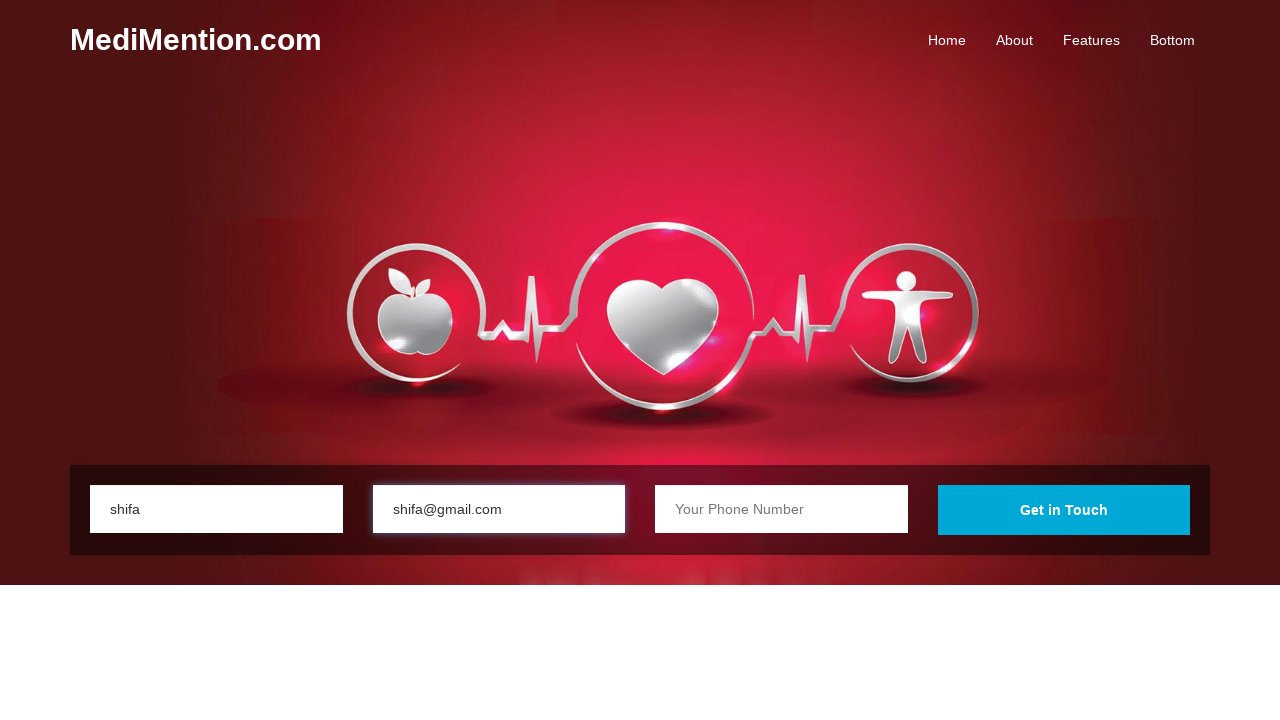